Tests webpage scrolling functionality by scrolling down and then back up on a blog post page

Starting URL: https://www.automationtestinginsider.com/2019/08/textarea-textarea-element-defines-multi.html

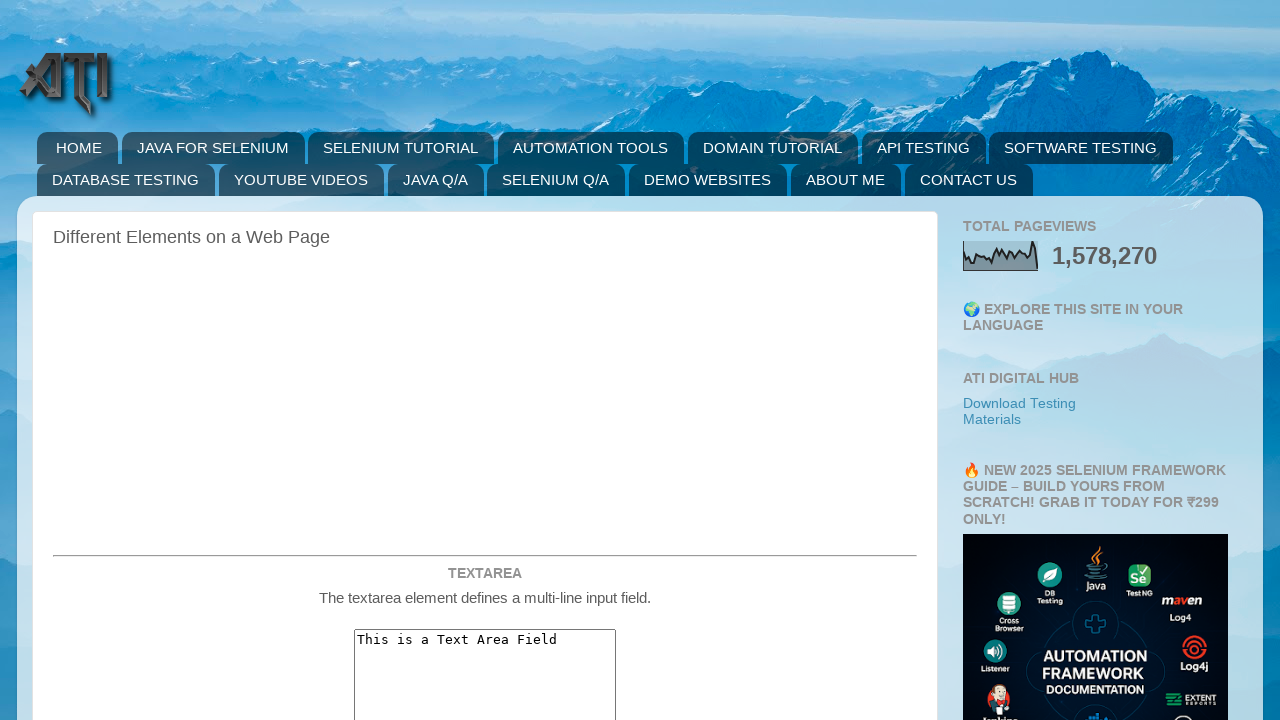

Scrolled down the page by 5000 pixels
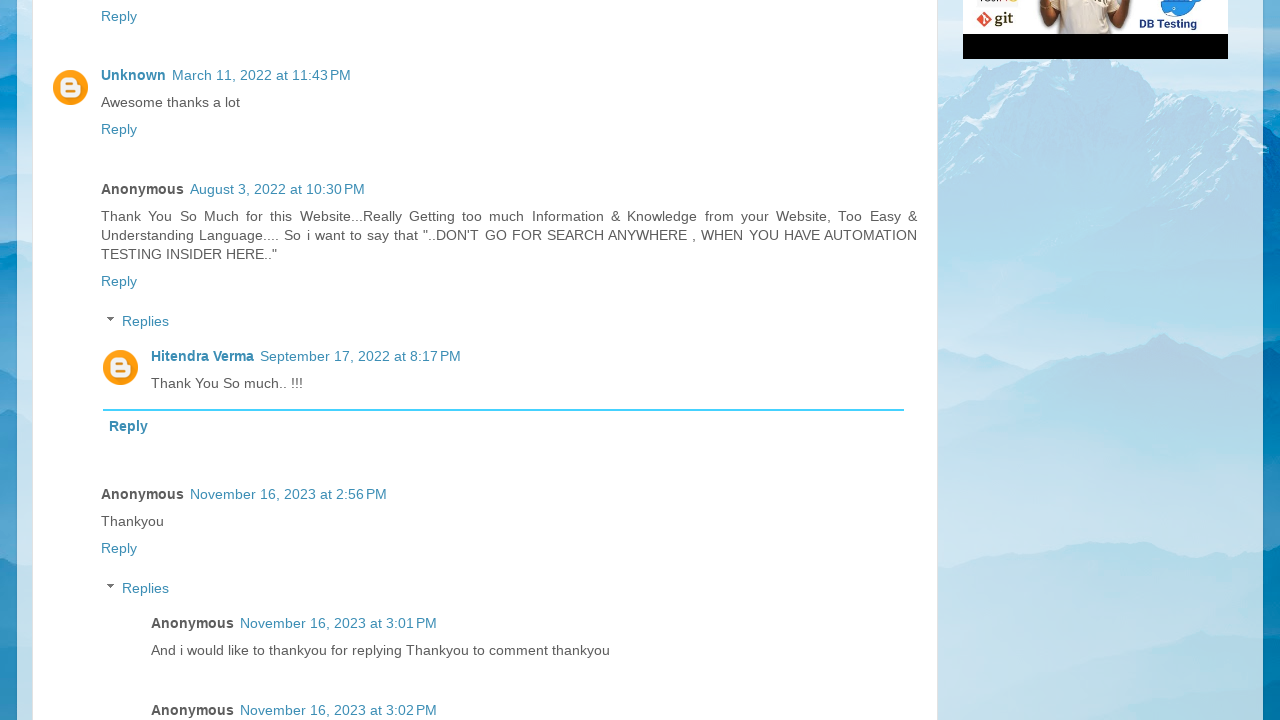

Waited 7000ms for scroll to complete
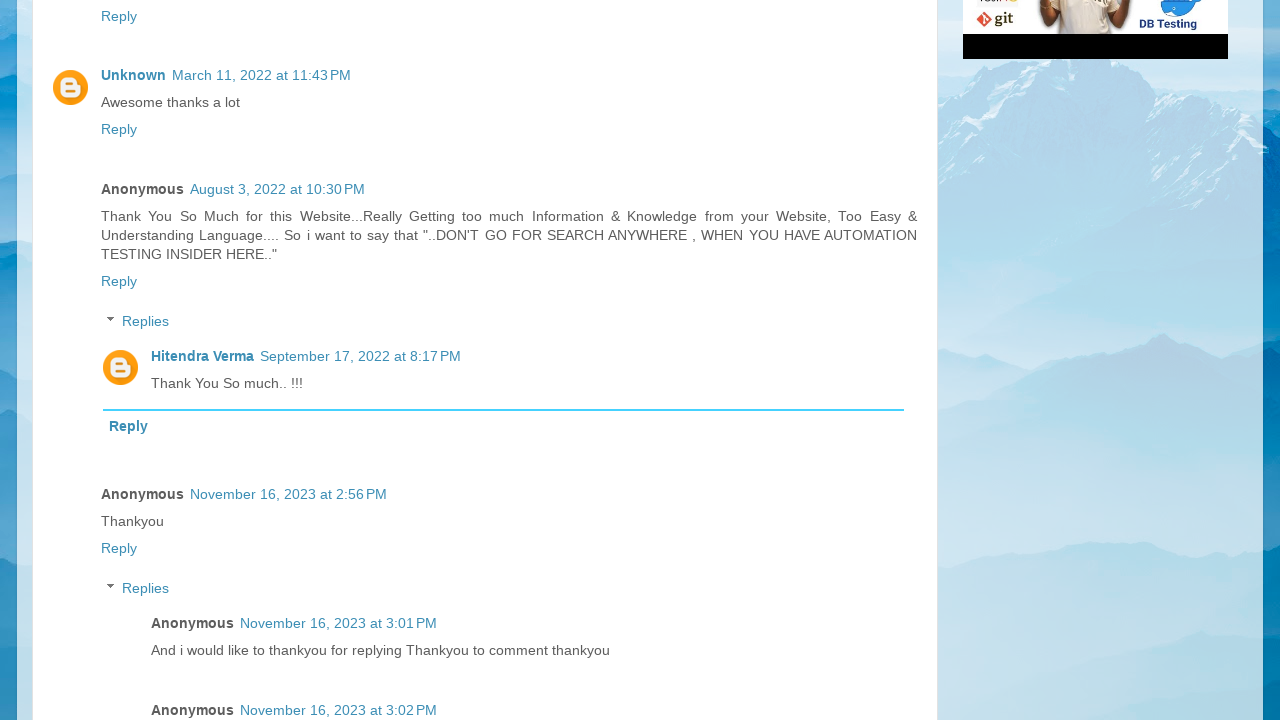

Scrolled back up the page by 2000 pixels
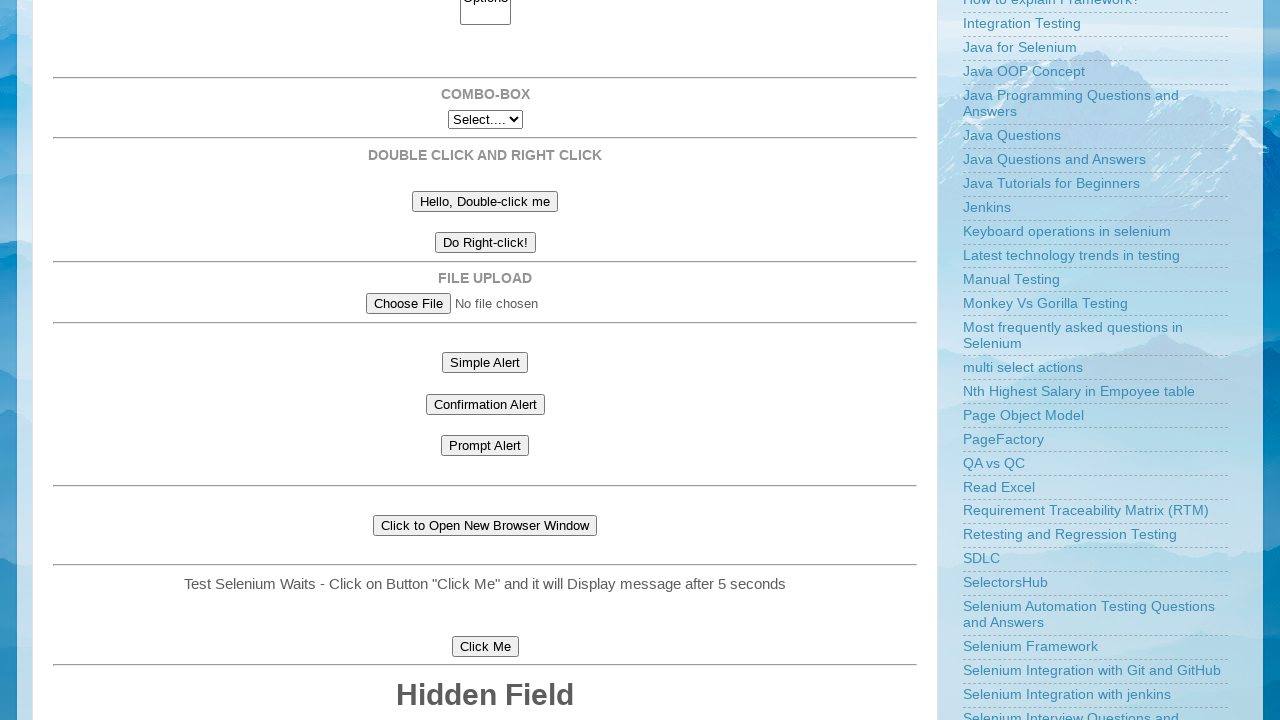

Waited 4000ms for scroll to complete
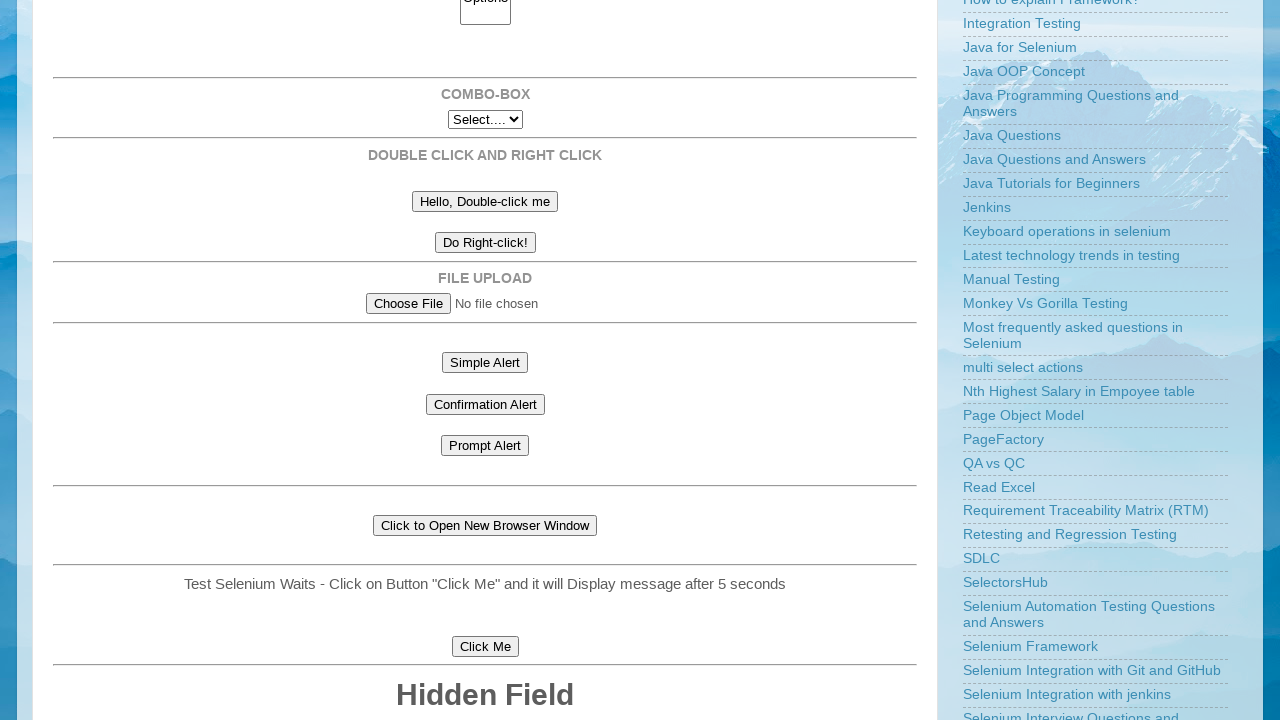

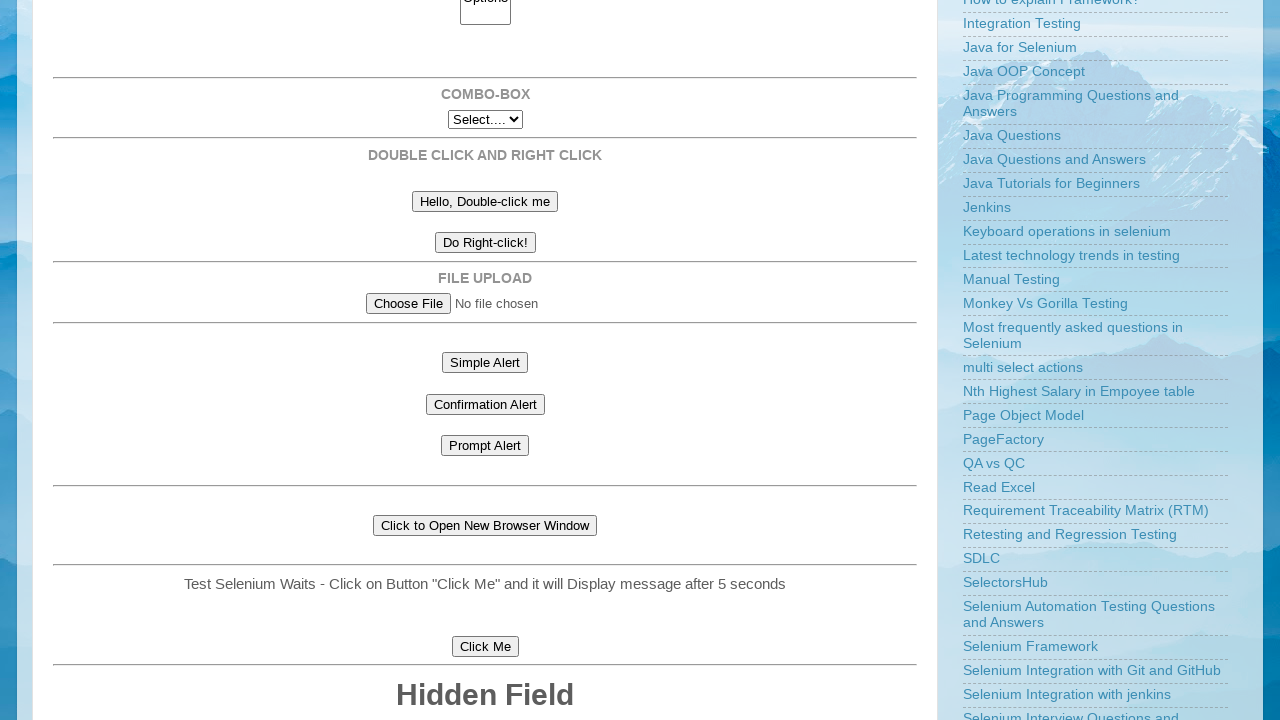